Tests two types of calendar/datepicker interactions: first by directly typing a date into a datepicker input field, then by using dropdown selectors to choose month and year, and clicking on a specific date in the calendar widget.

Starting URL: https://testautomationpractice.blogspot.com/

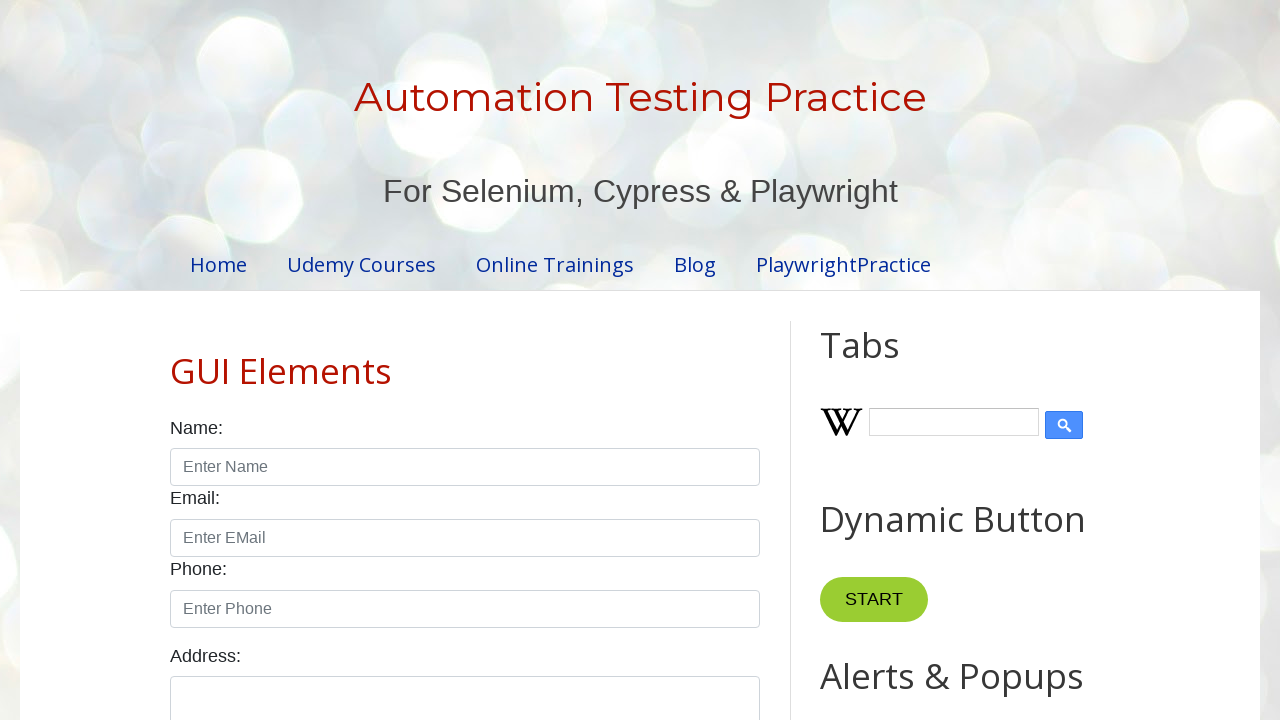

Filled datepicker input field with date '04/02/2025' on input#datepicker
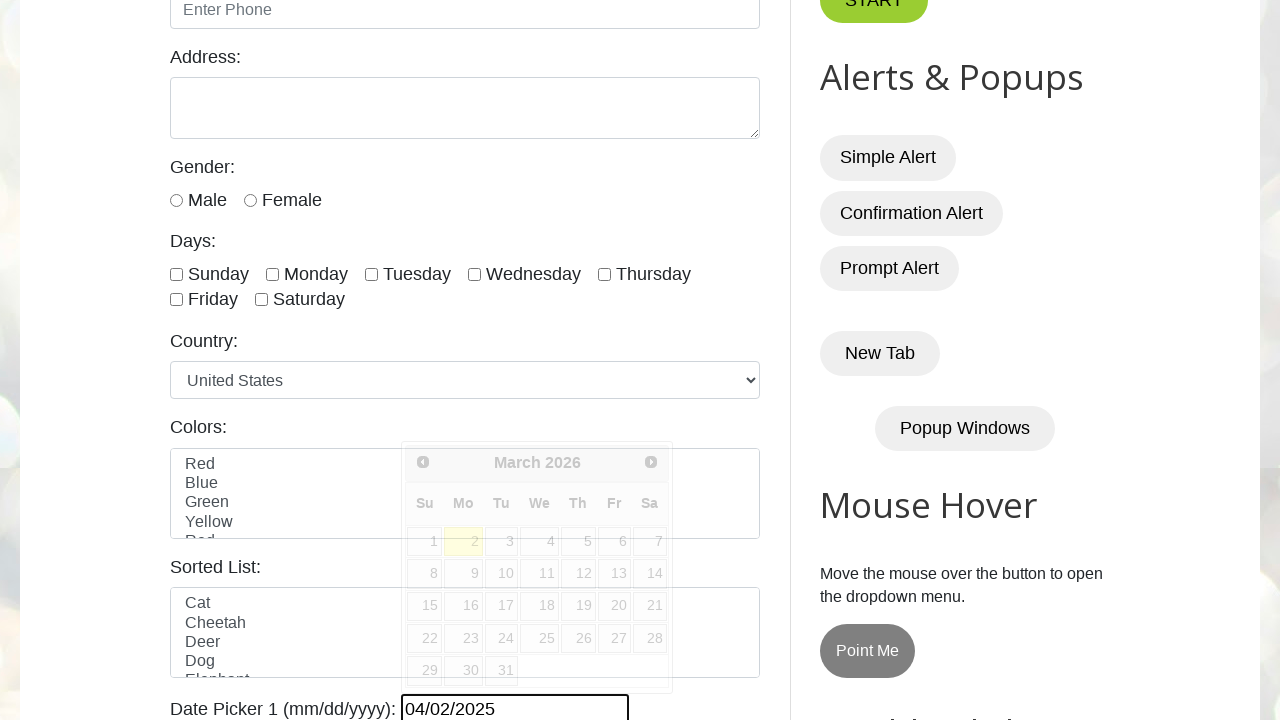

Pressed Enter to confirm date in datepicker on input#datepicker
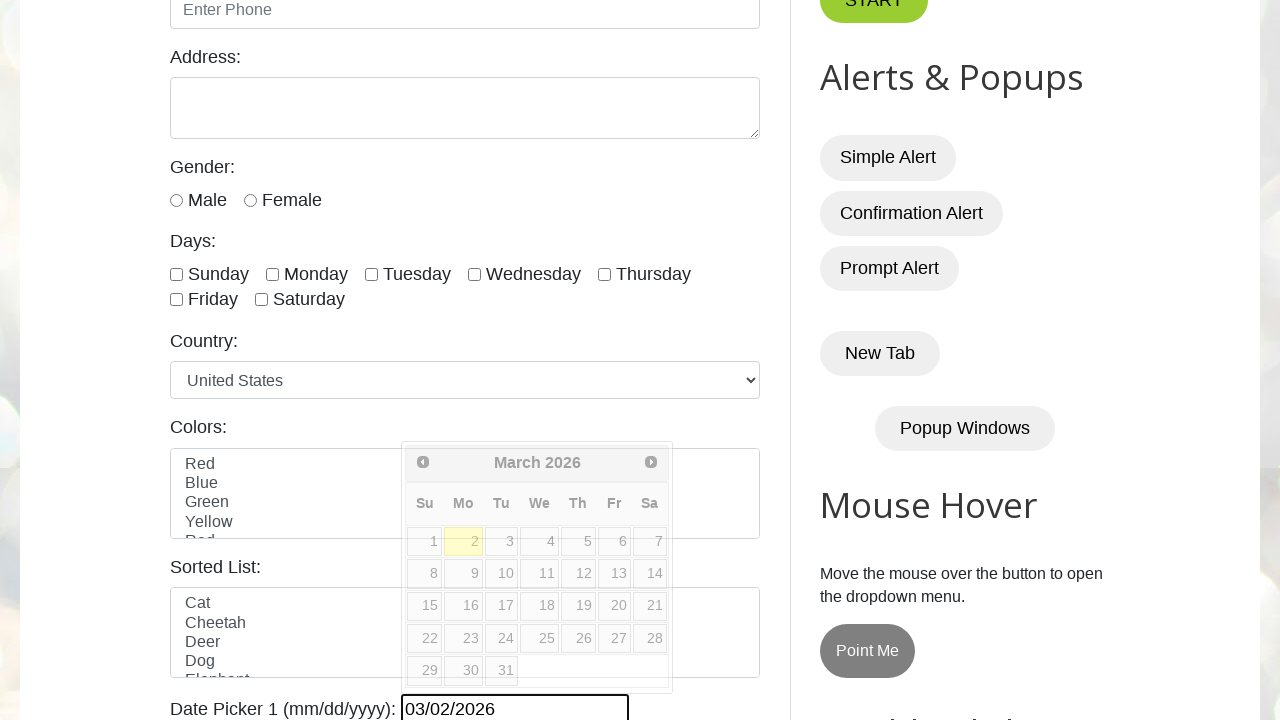

Clicked on second date input field to open calendar widget at (520, 360) on input#txtDate
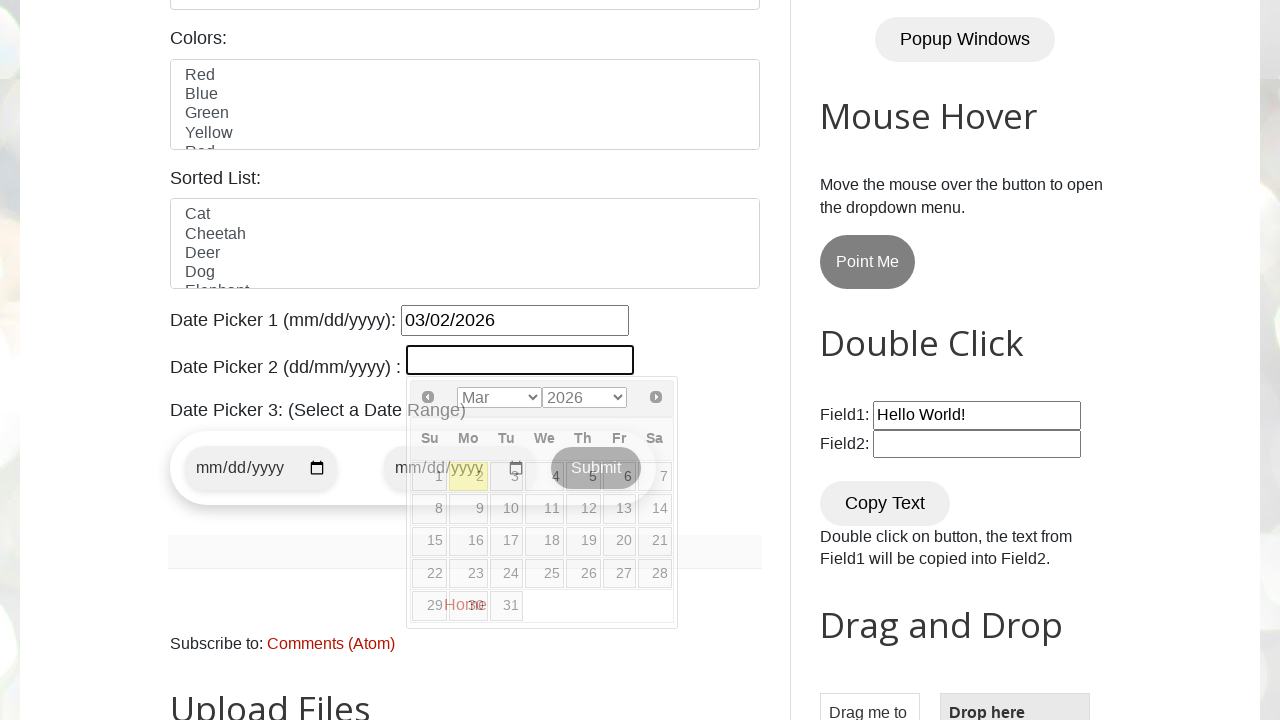

Selected 'May' from month dropdown in calendar widget on select[aria-label='Select month']
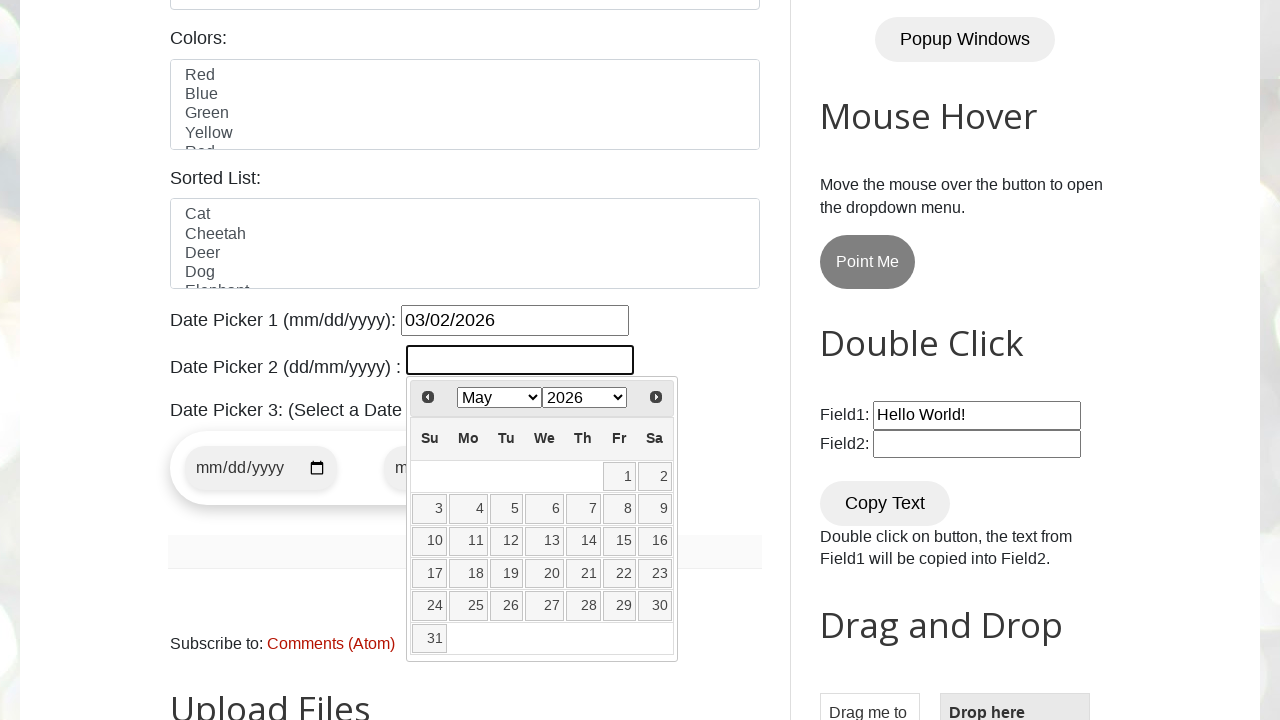

Selected '2024' from year dropdown in calendar widget on select[aria-label='Select year']
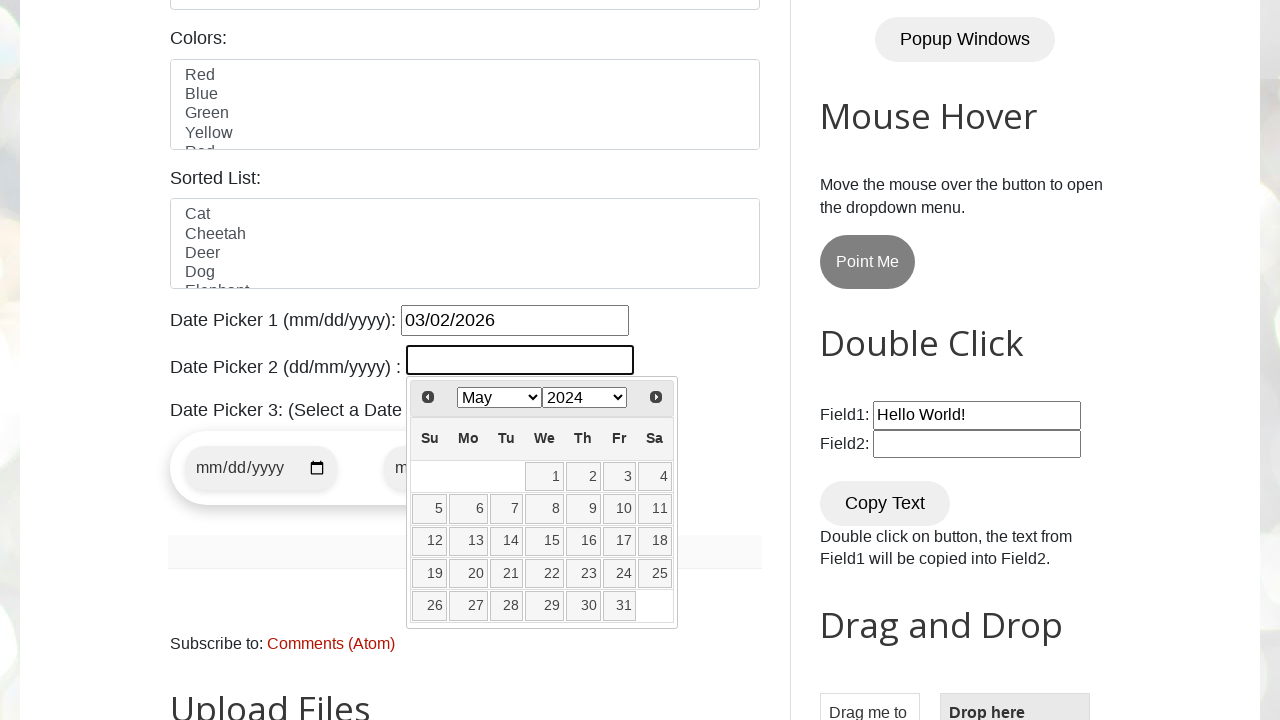

Clicked on day 6 in the calendar to select the date at (468, 509) on table.ui-datepicker-calendar td:has-text('6')
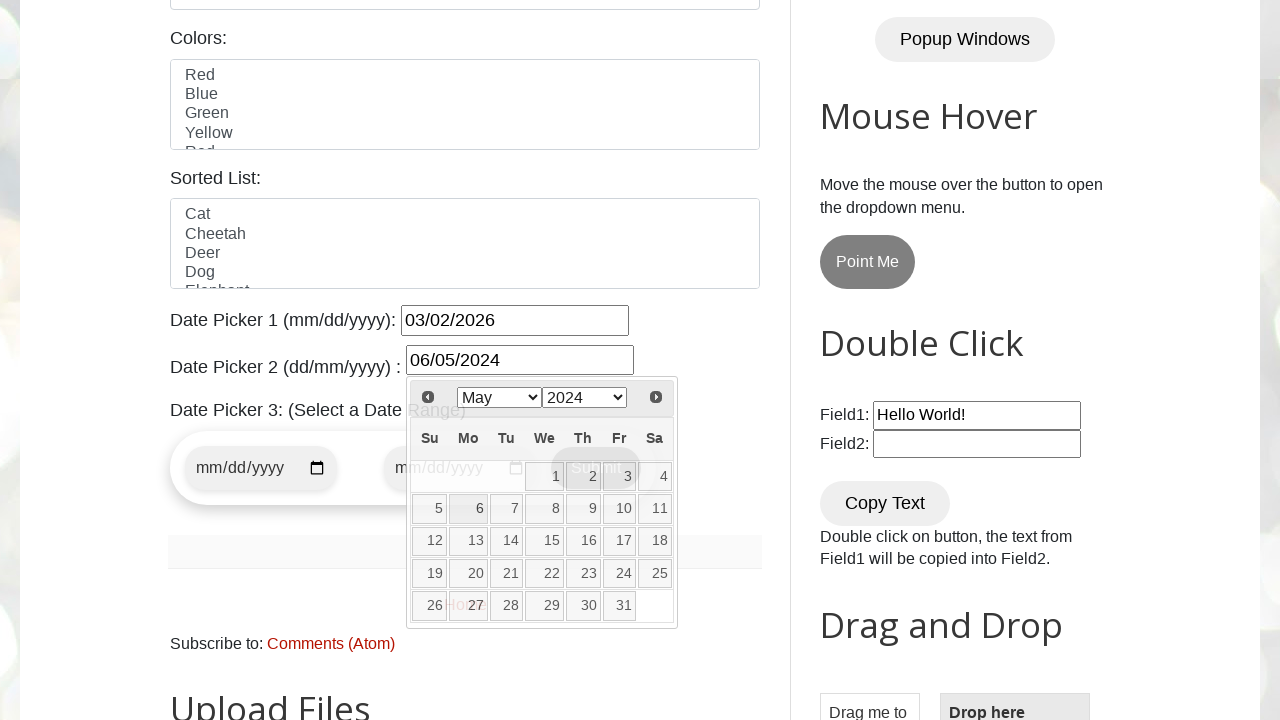

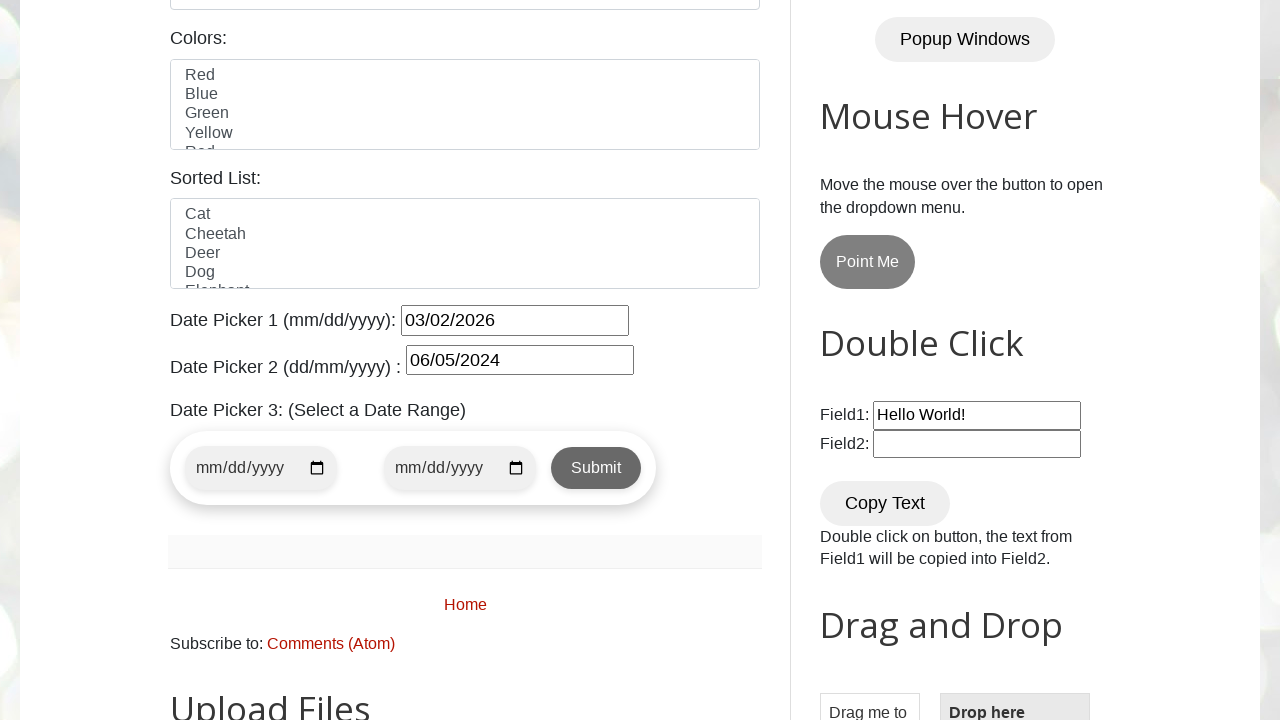